Tests radio button functionality by selecting a random radio button from a group of radio buttons on the practice page

Starting URL: https://codenboxautomationlab.com/practice/

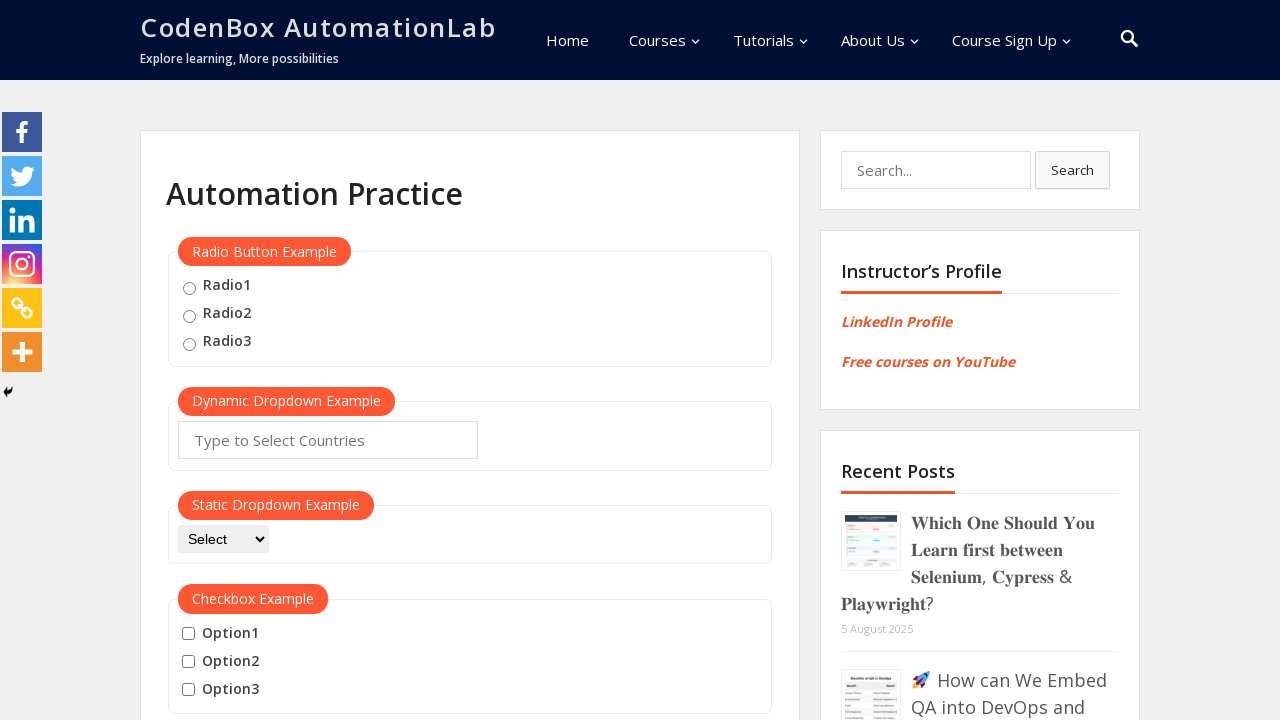

Waited for radio buttons to load on the practice page
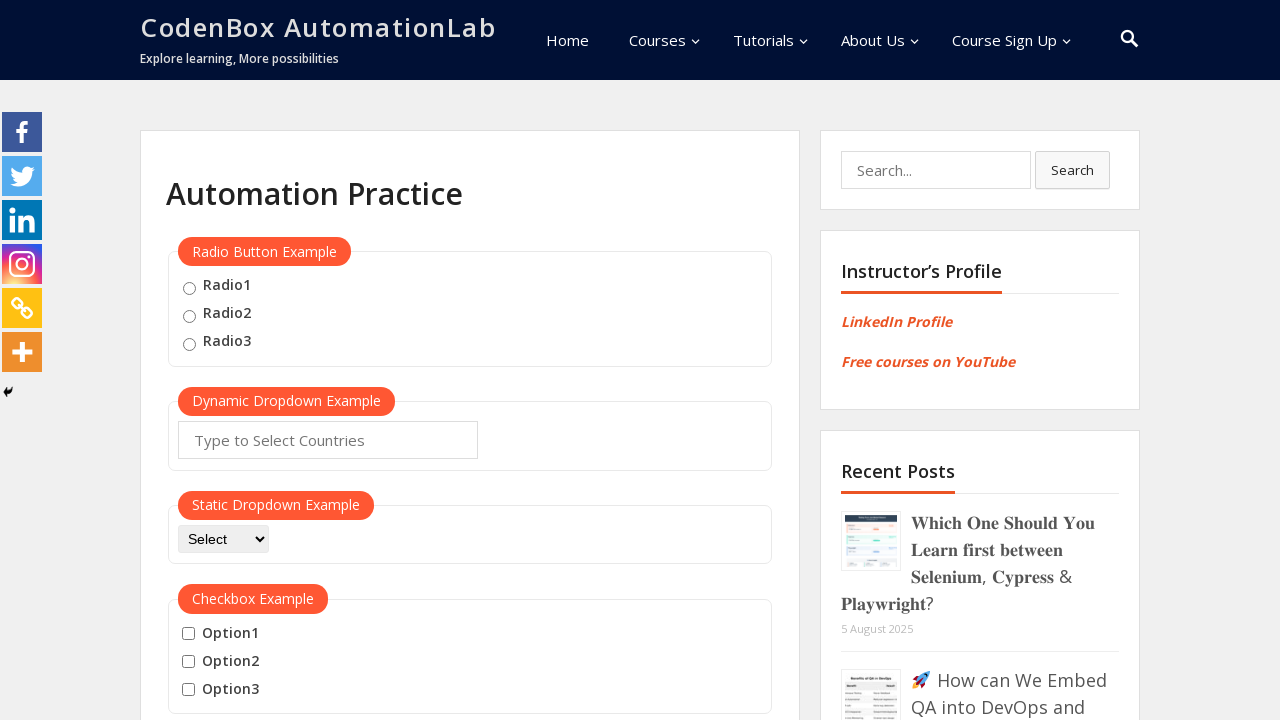

Located all radio buttons on the page
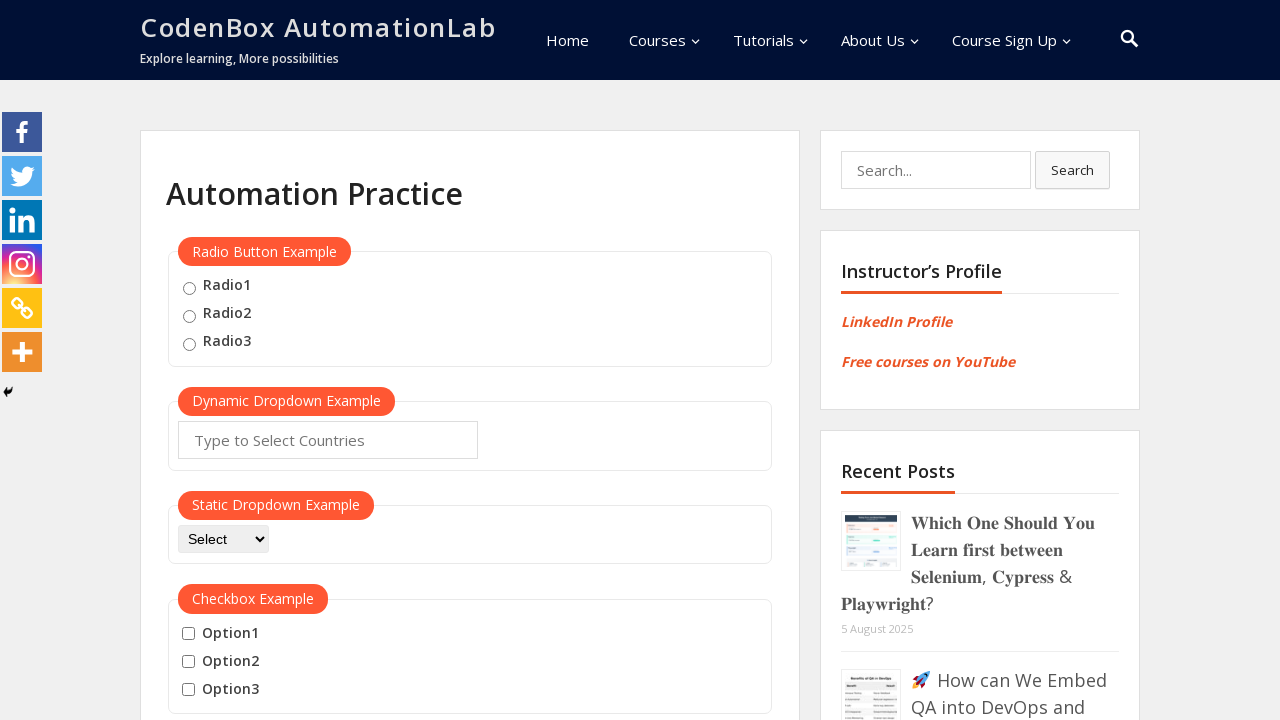

Clicked the second radio button from the group at (189, 316) on .radioButton >> nth=1
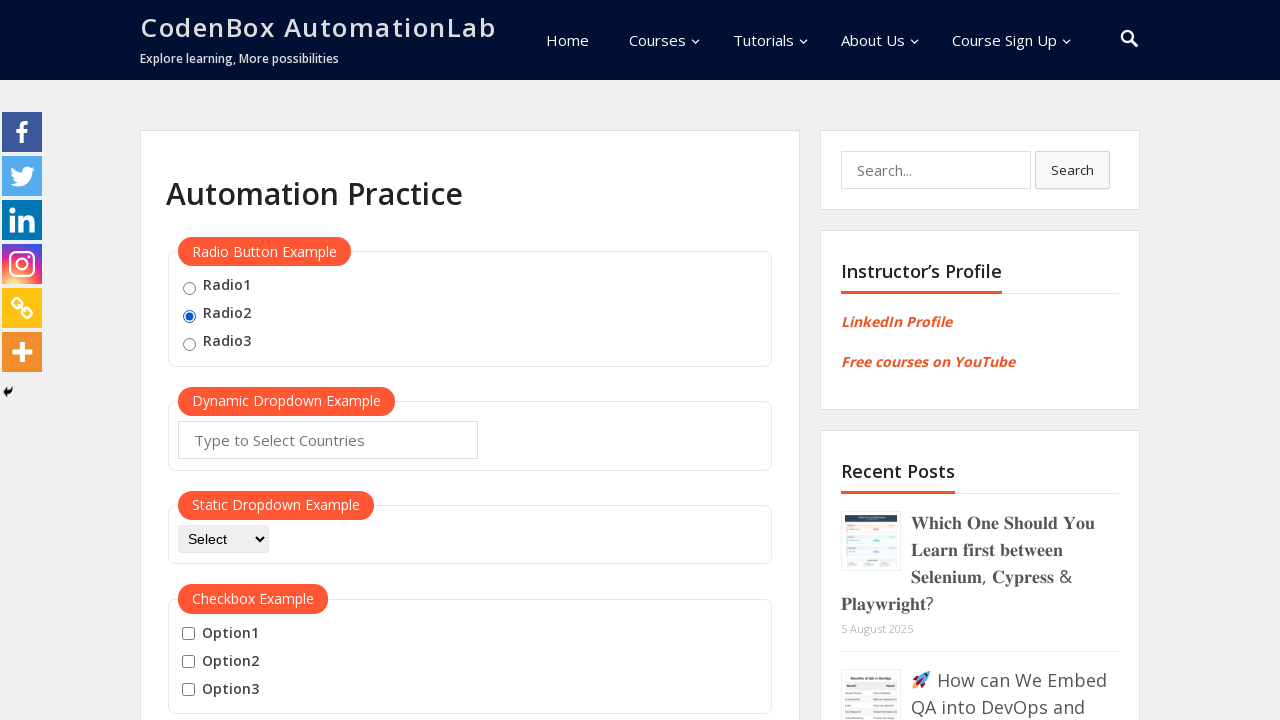

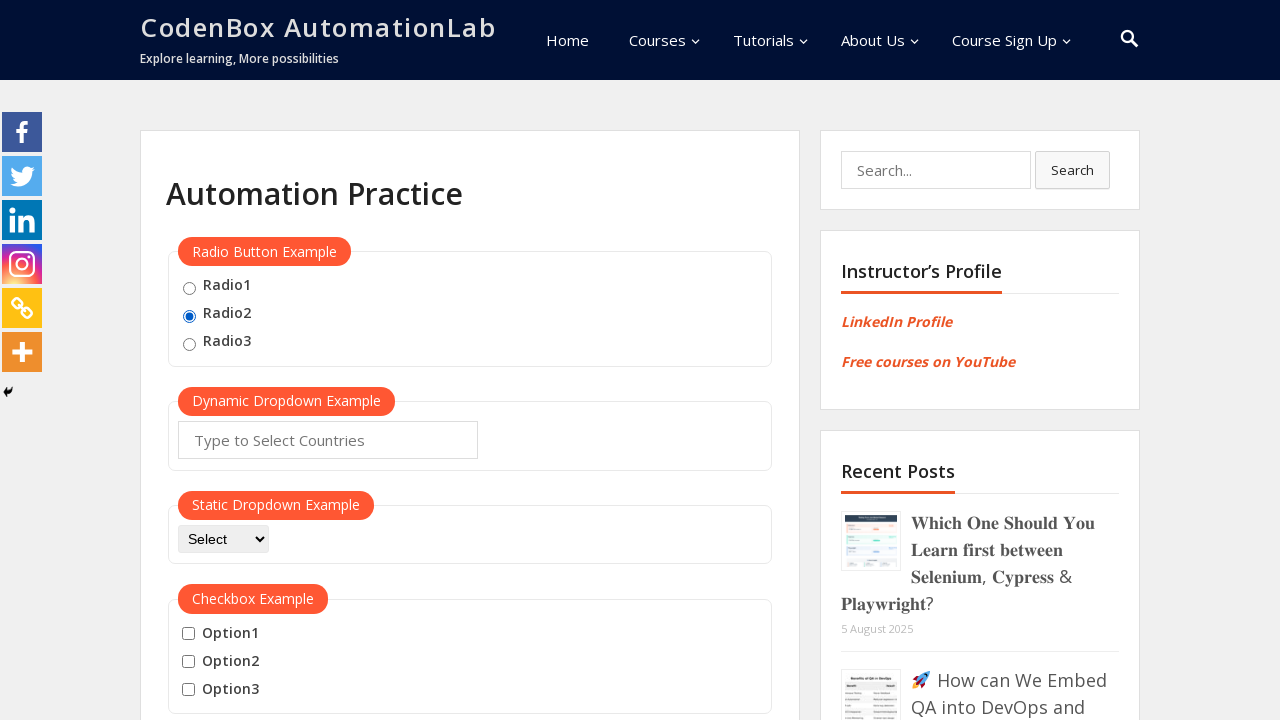